Tests that an error message appears when submitting with age but without a name

Starting URL: https://kristinek.github.io/site/examples/age

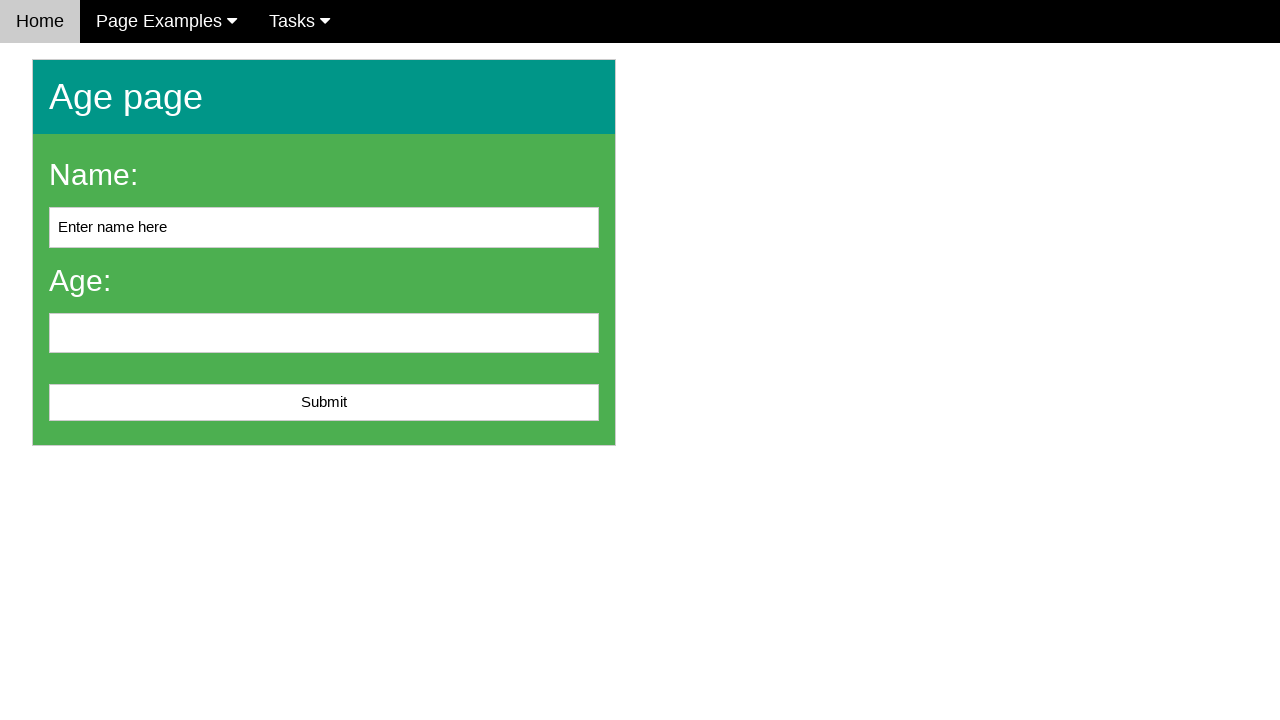

Navigated to age form page
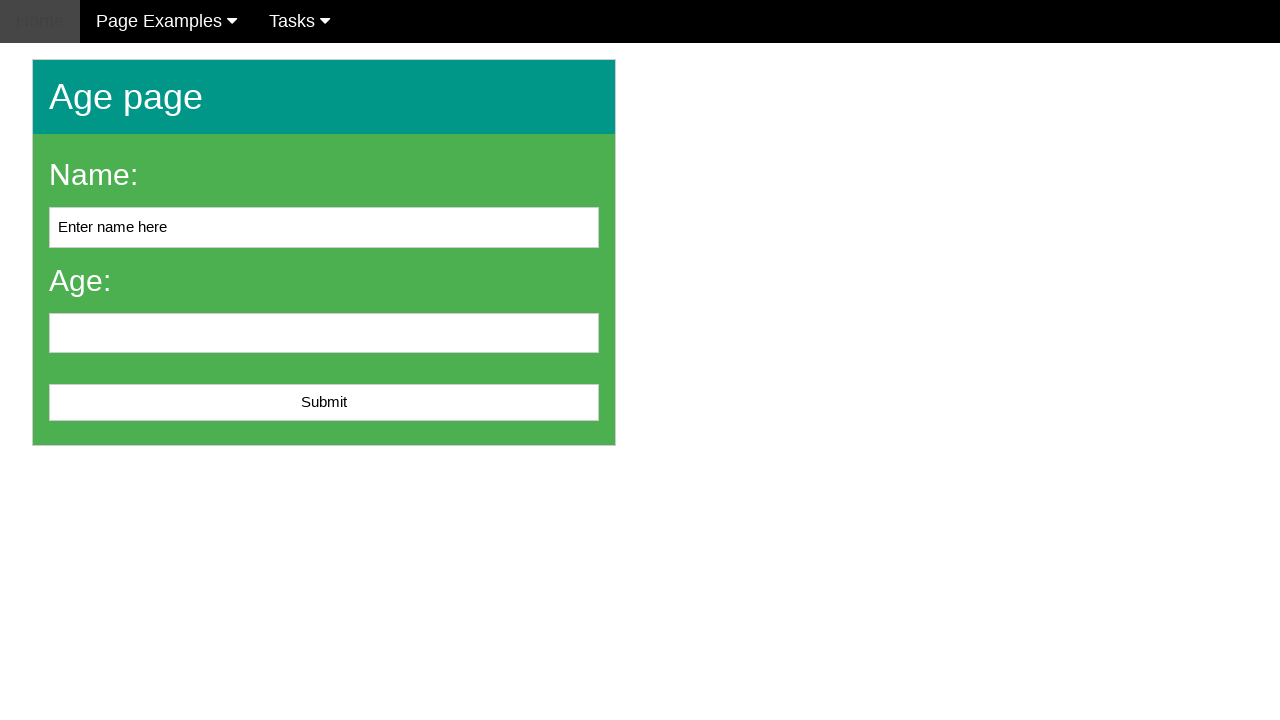

Filled age field with value '3' on input[name='age'], #age
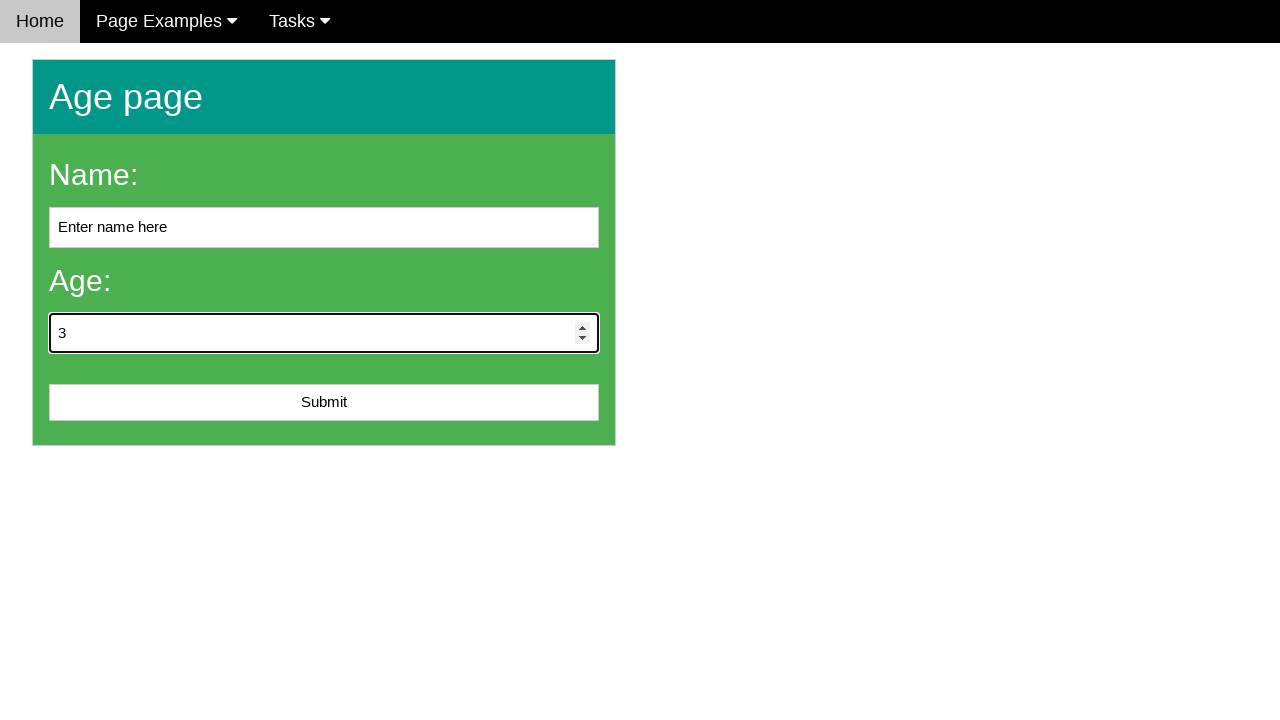

Clicked submit button without entering name at (324, 403) on button[type='submit'], input[type='submit'], #submit
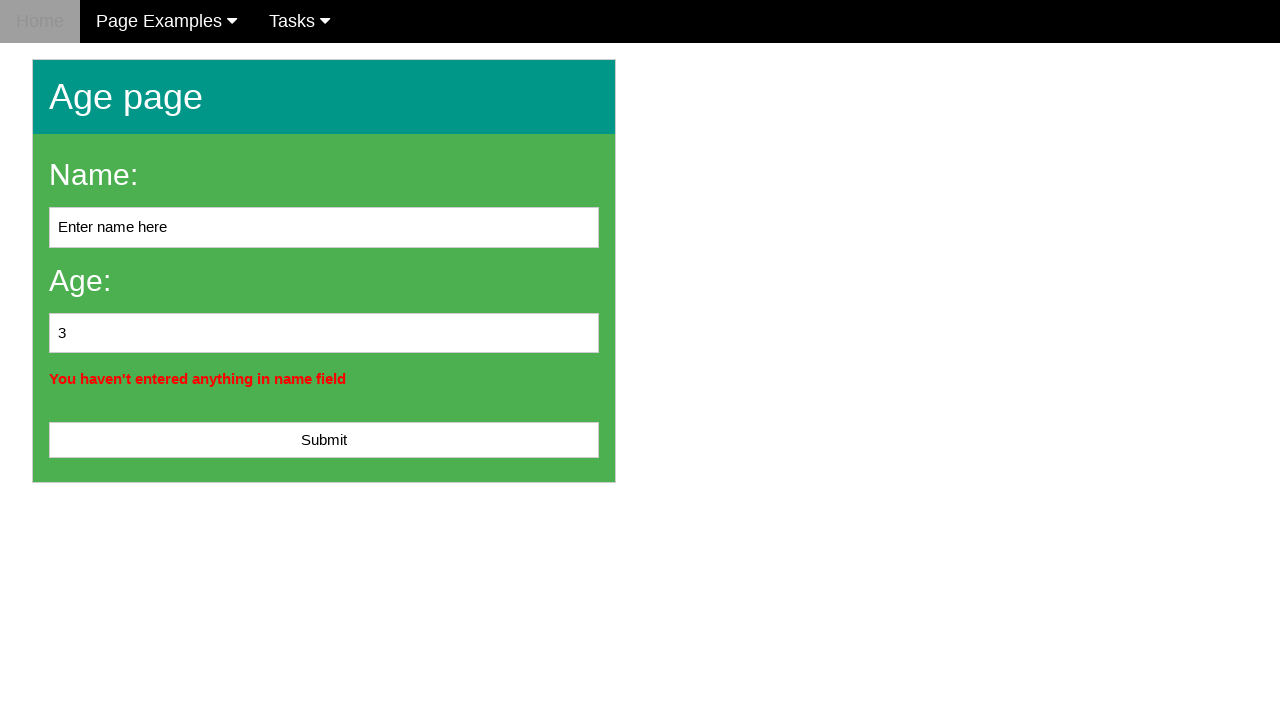

Error message appeared confirming name field validation
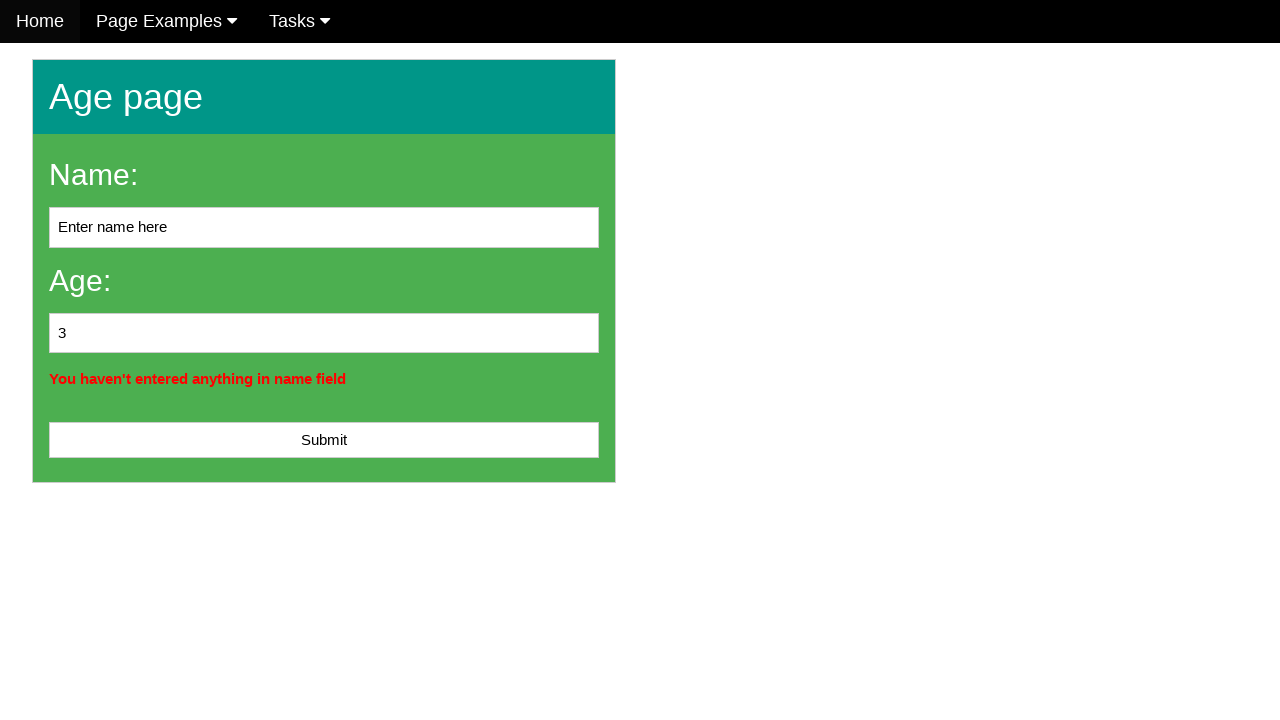

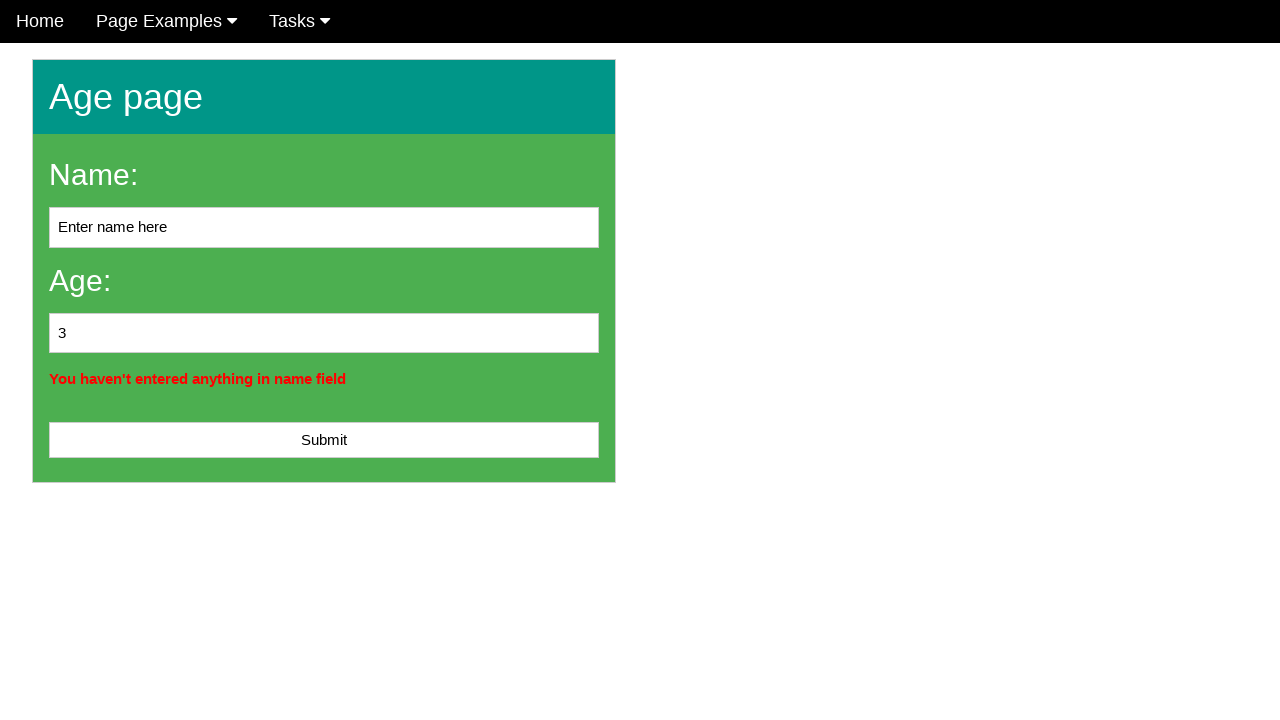